Tests static dropdown selection by selecting an option and verifying its value

Starting URL: https://seleniumbase.io/demo_page

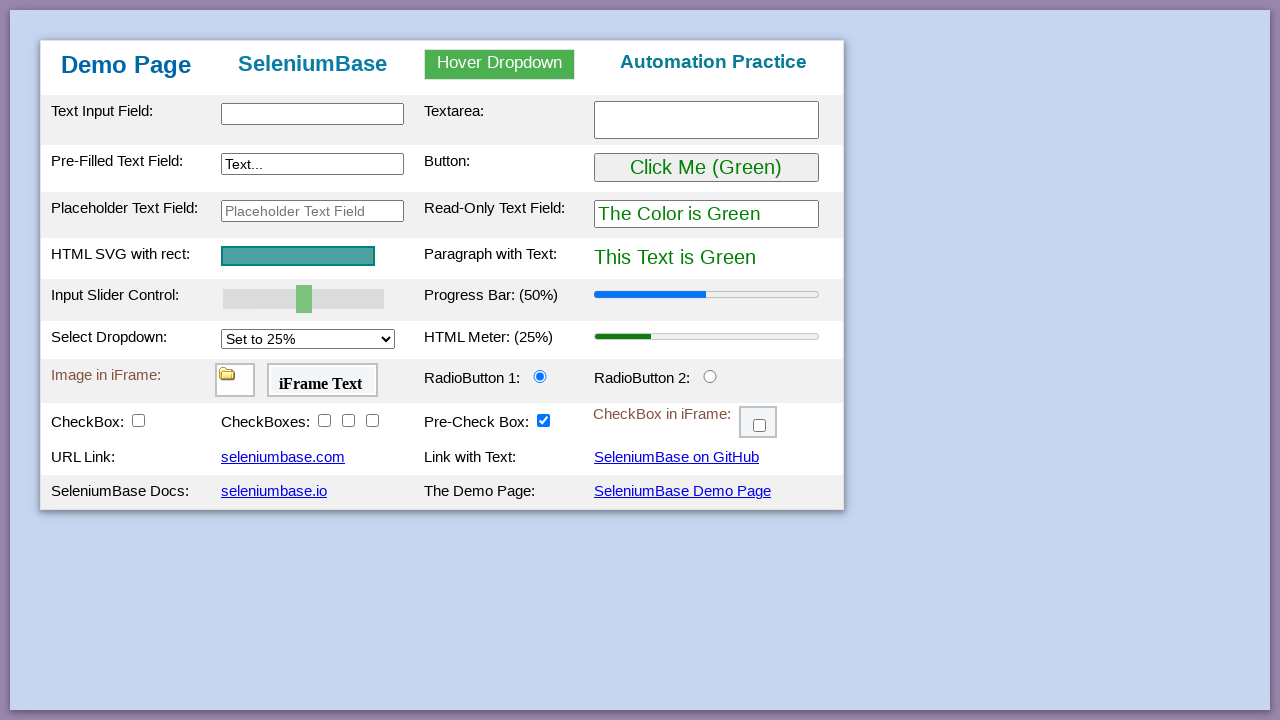

Navigated to https://seleniumbase.io/demo_page
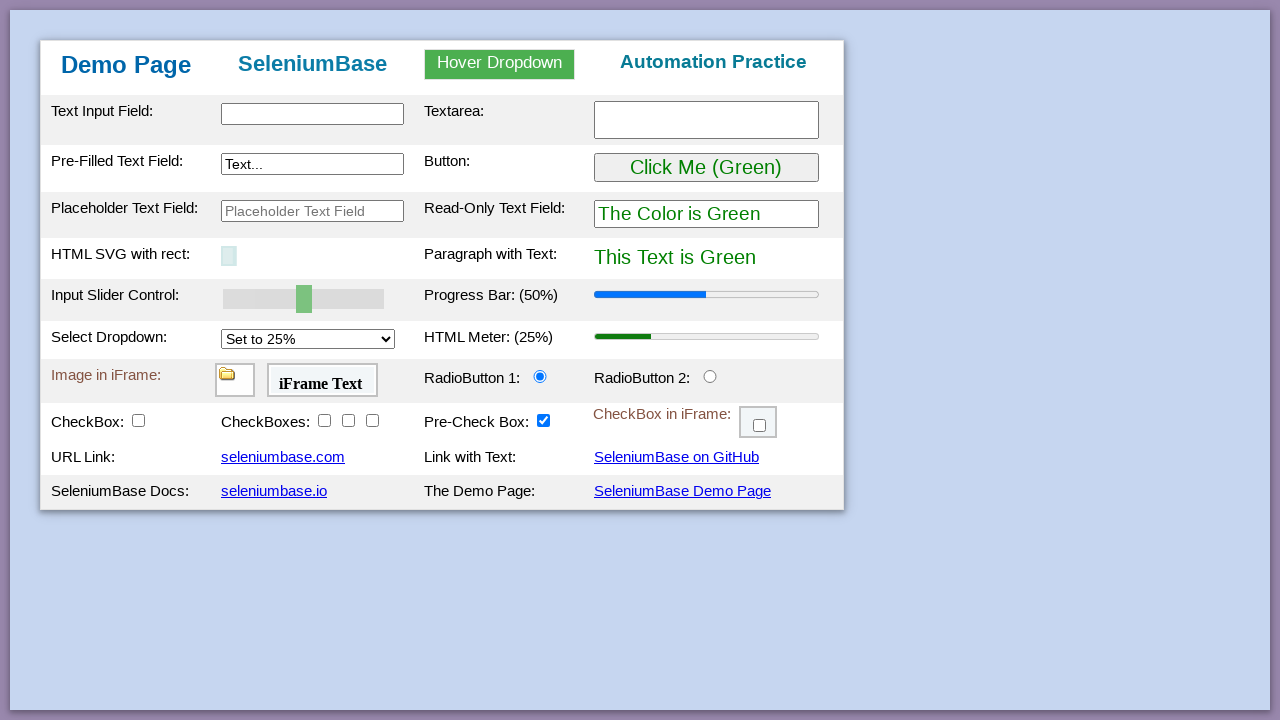

Selected '100%' option from static dropdown on #mySelect
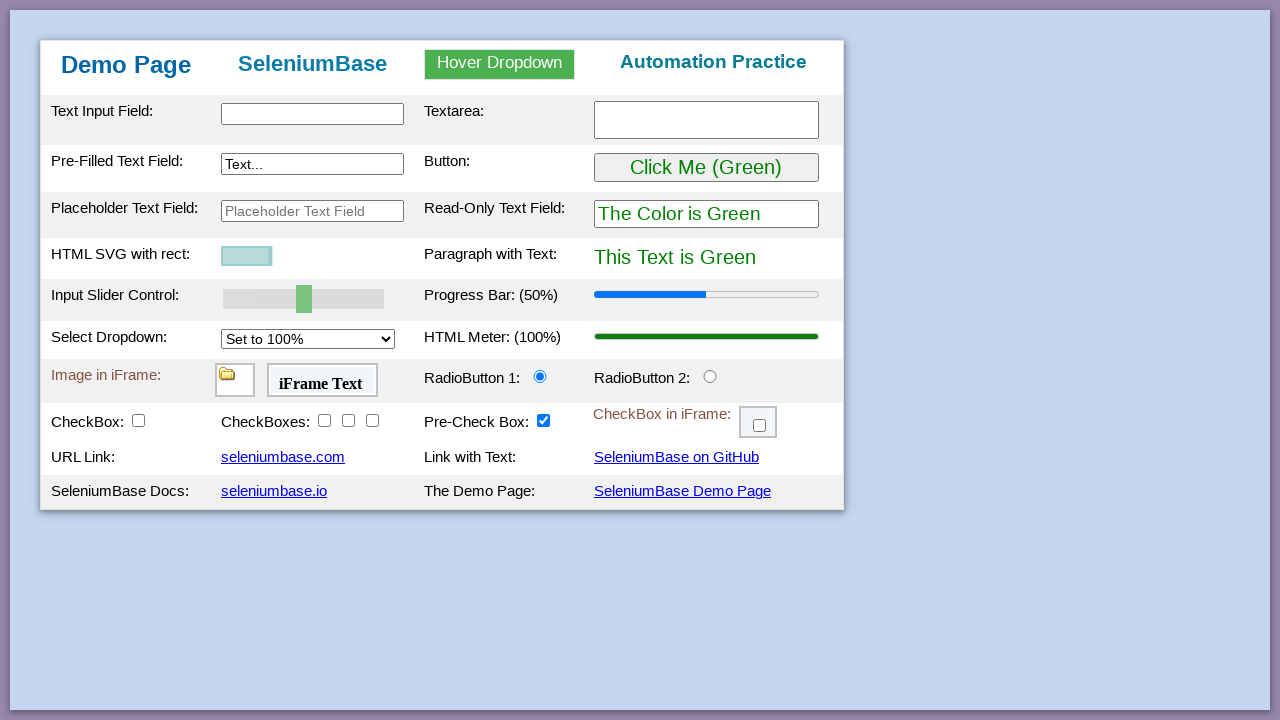

Verified that '100%' option was selected from dropdown
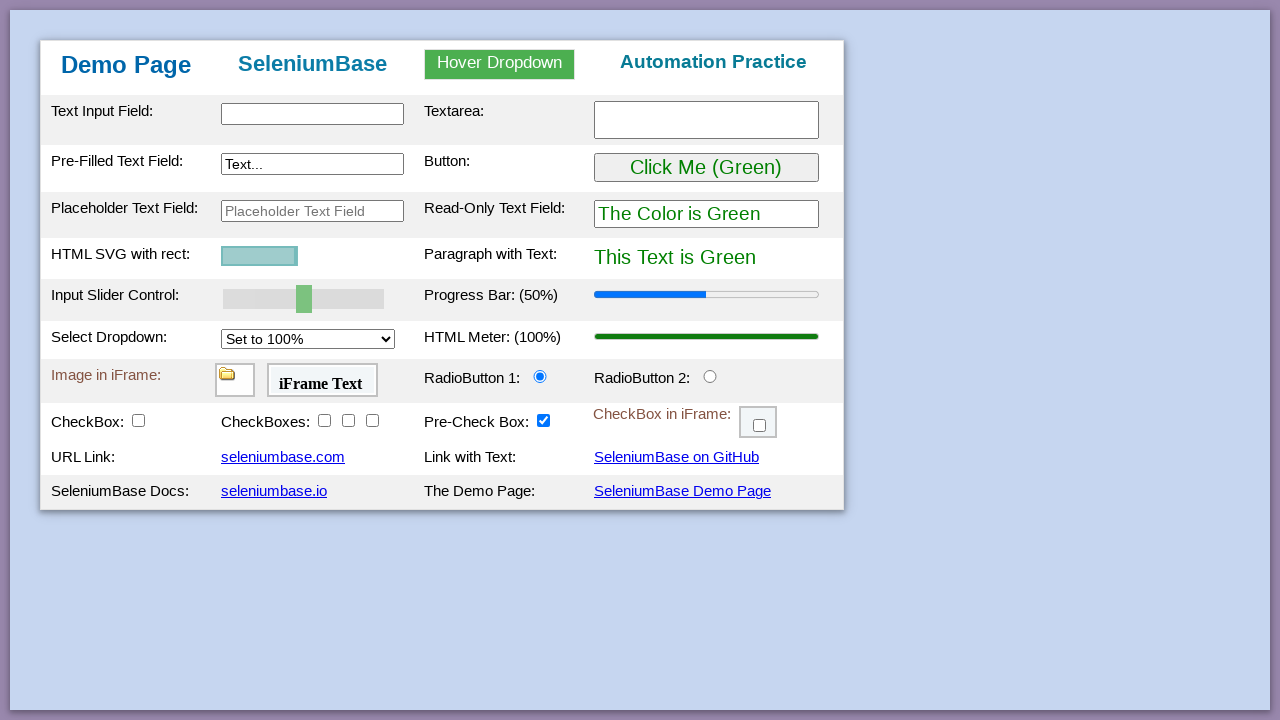

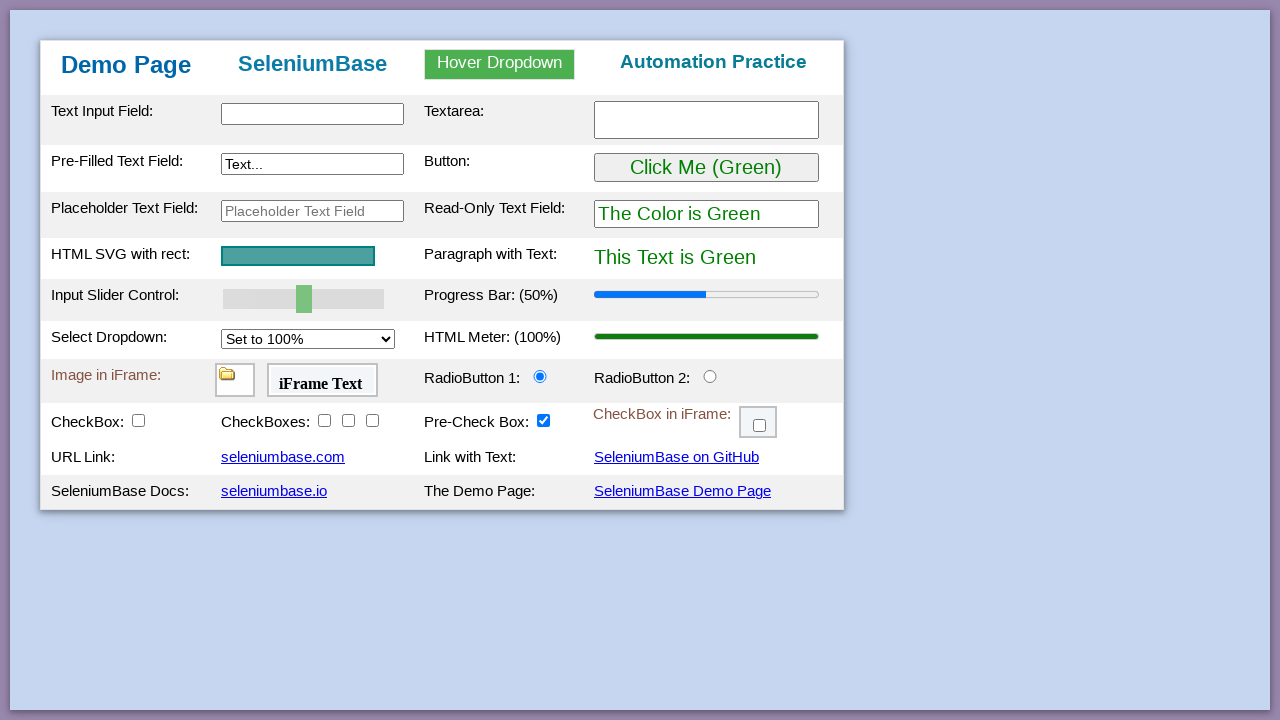